Tests the Practice Form on demoqa.com by navigating to the Forms section, filling out all form fields (name, email, gender, mobile, date of birth, subjects, hobbies, state, city, address), and submitting the form.

Starting URL: https://demoqa.com

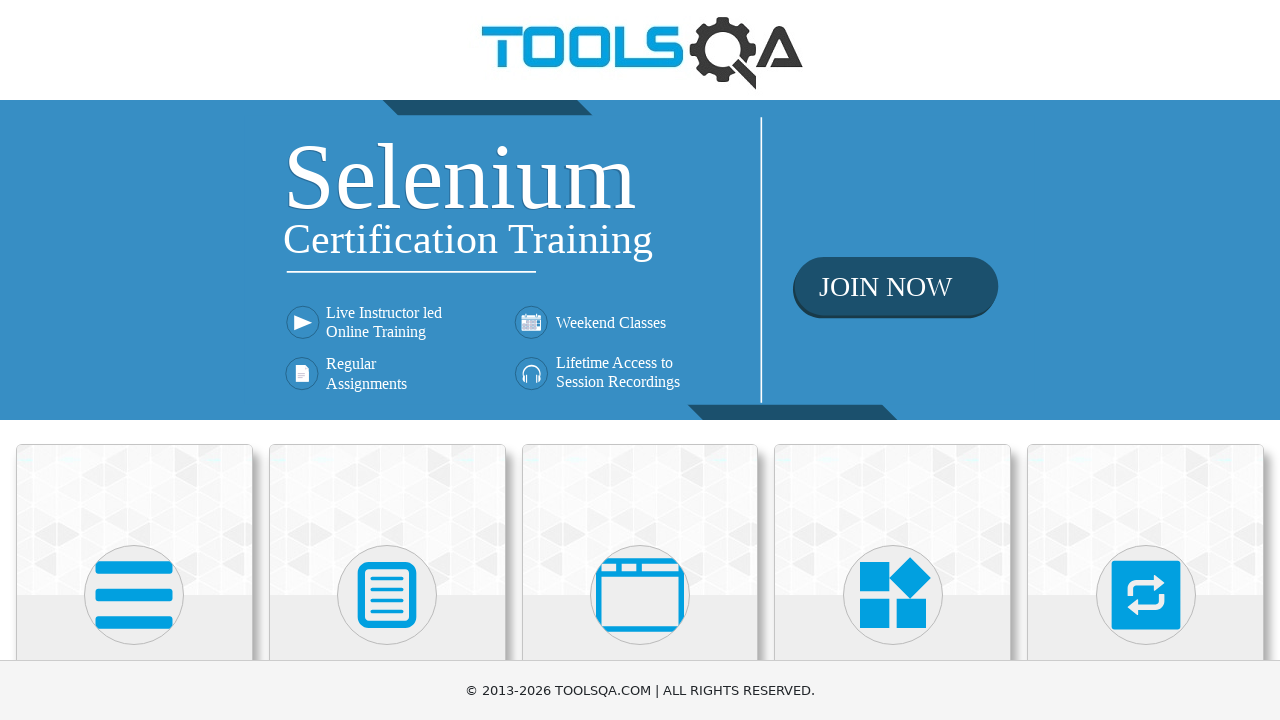

Clicked on Forms card at (387, 360) on xpath=//h5[text()='Forms']
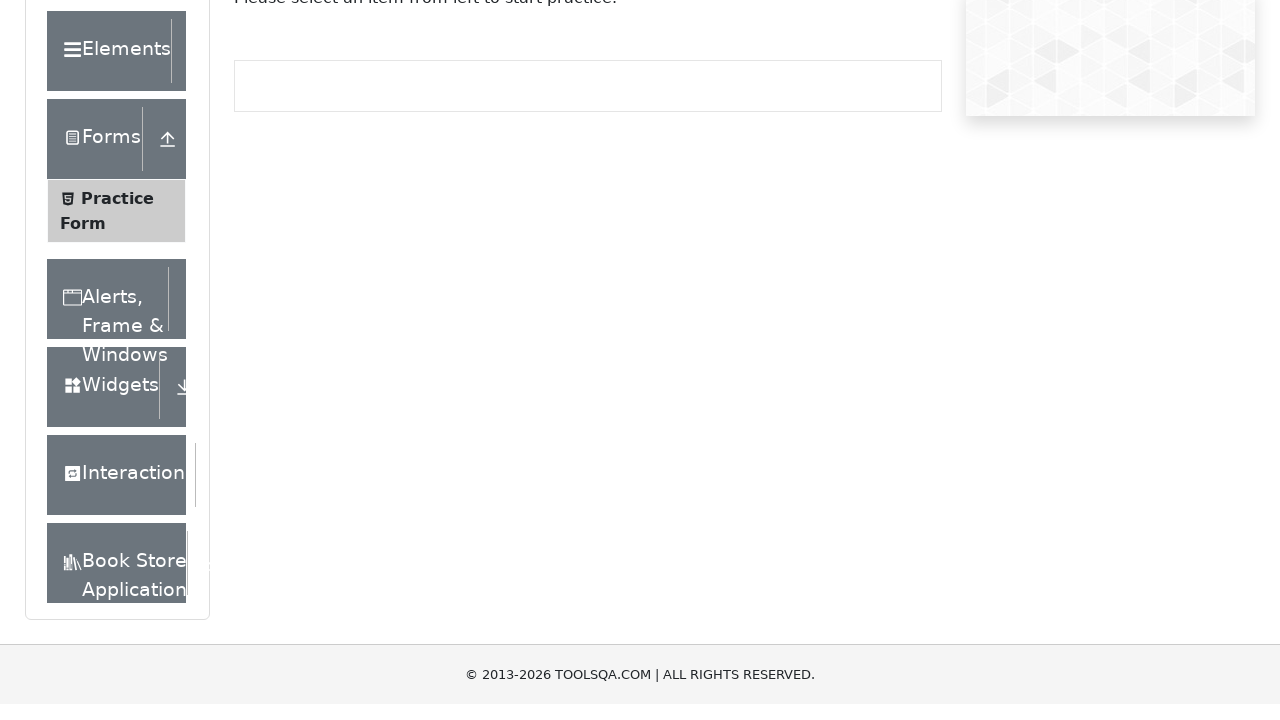

Forms page loaded
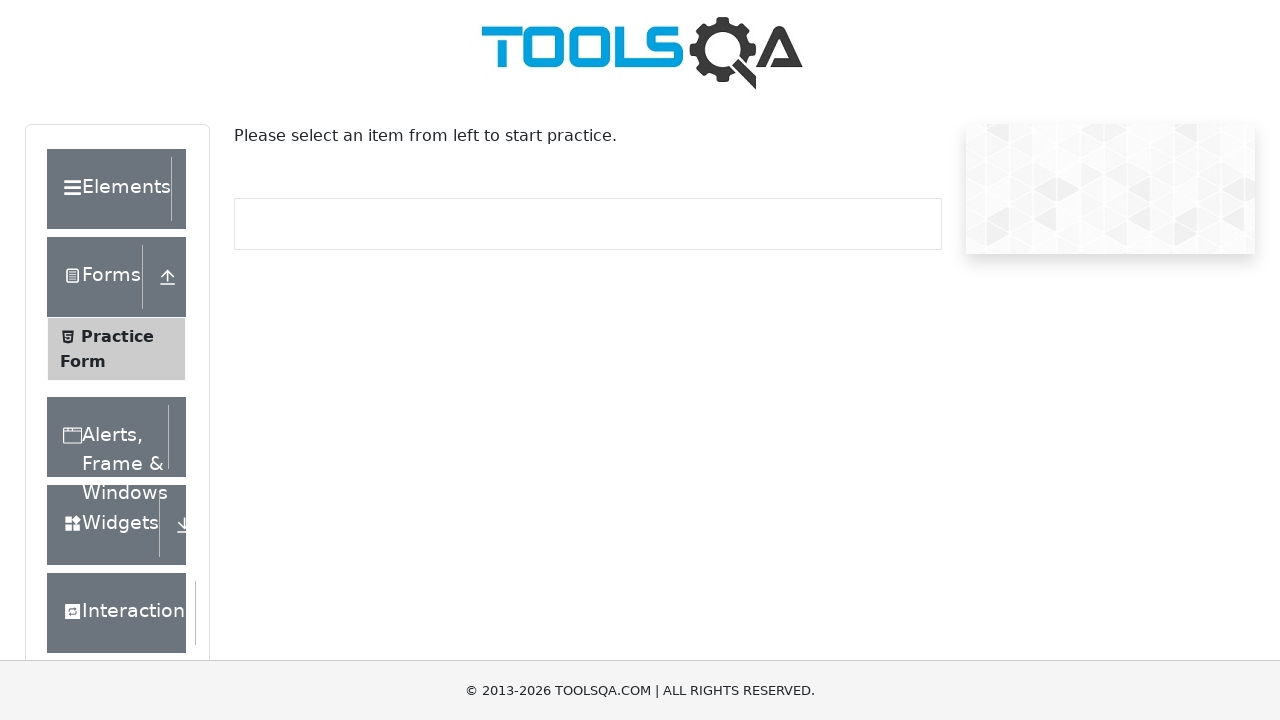

Clicked on Practice Form at (117, 336) on xpath=//span[text()='Practice Form']
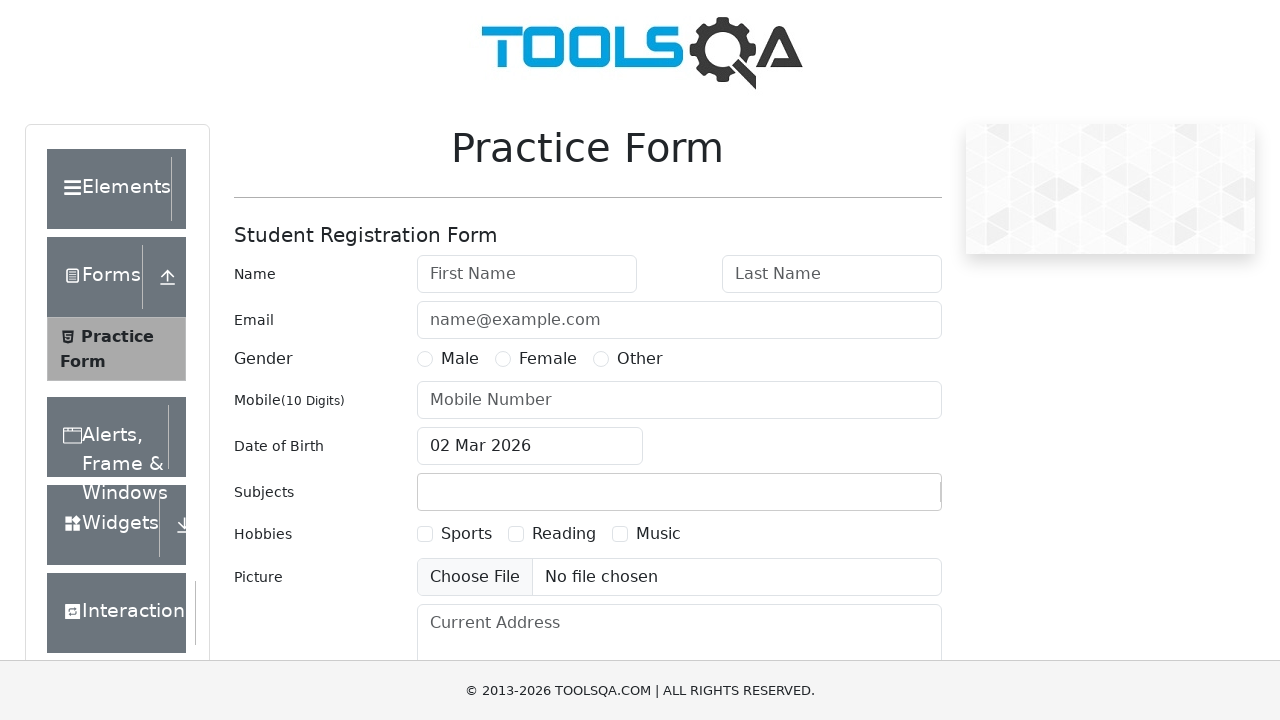

Filled First Name field with 'Eduardo' on #firstName
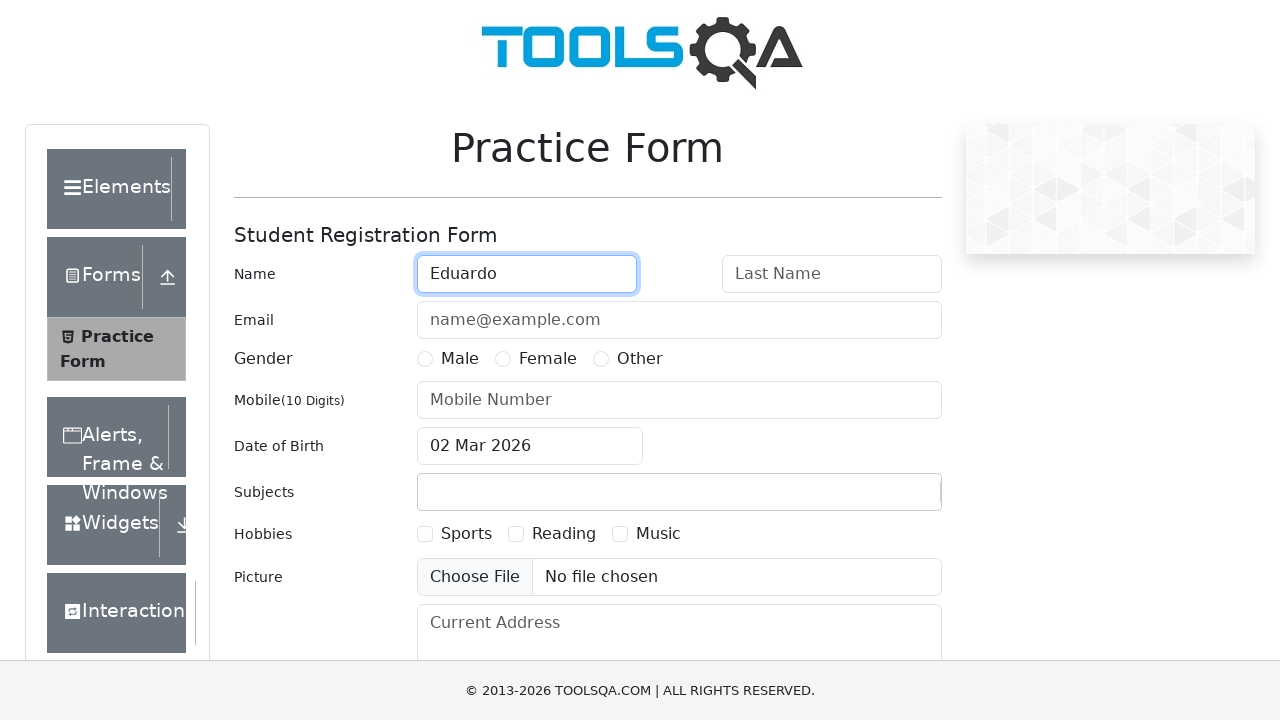

Filled Last Name field with 'Santana' on #lastName
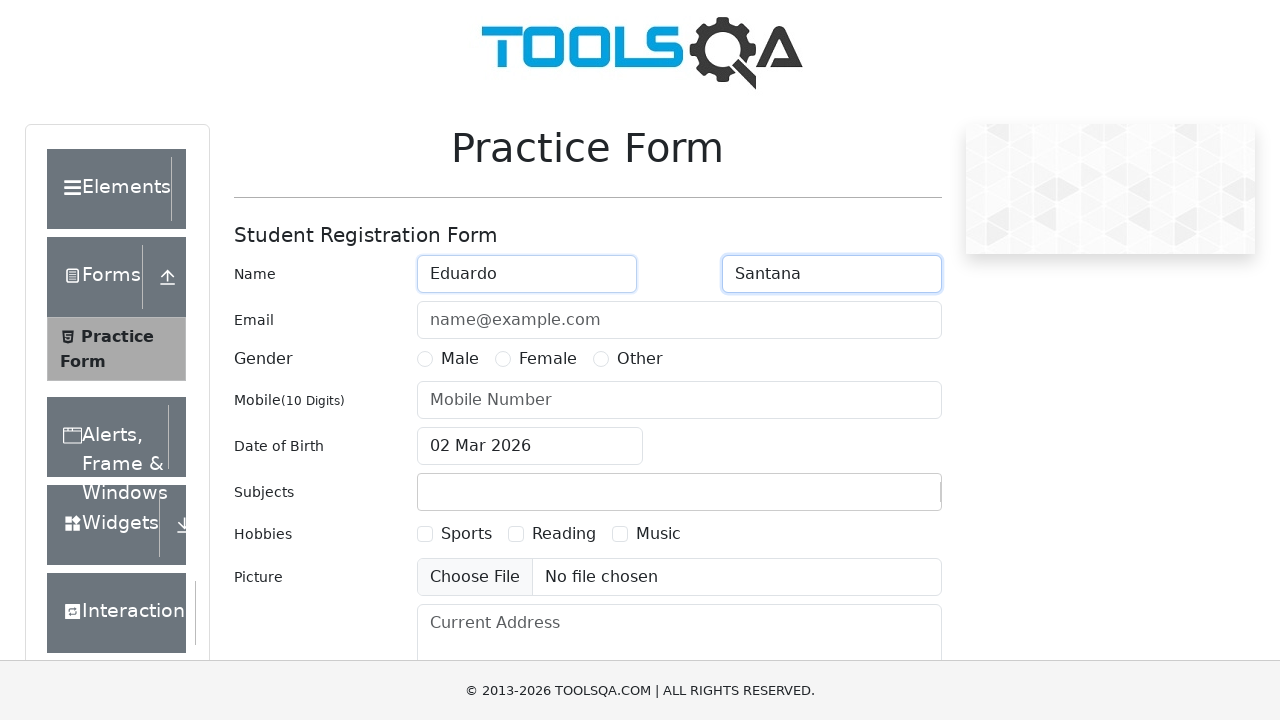

Filled Email field with 'eduardo.santana@example.com' on #userEmail
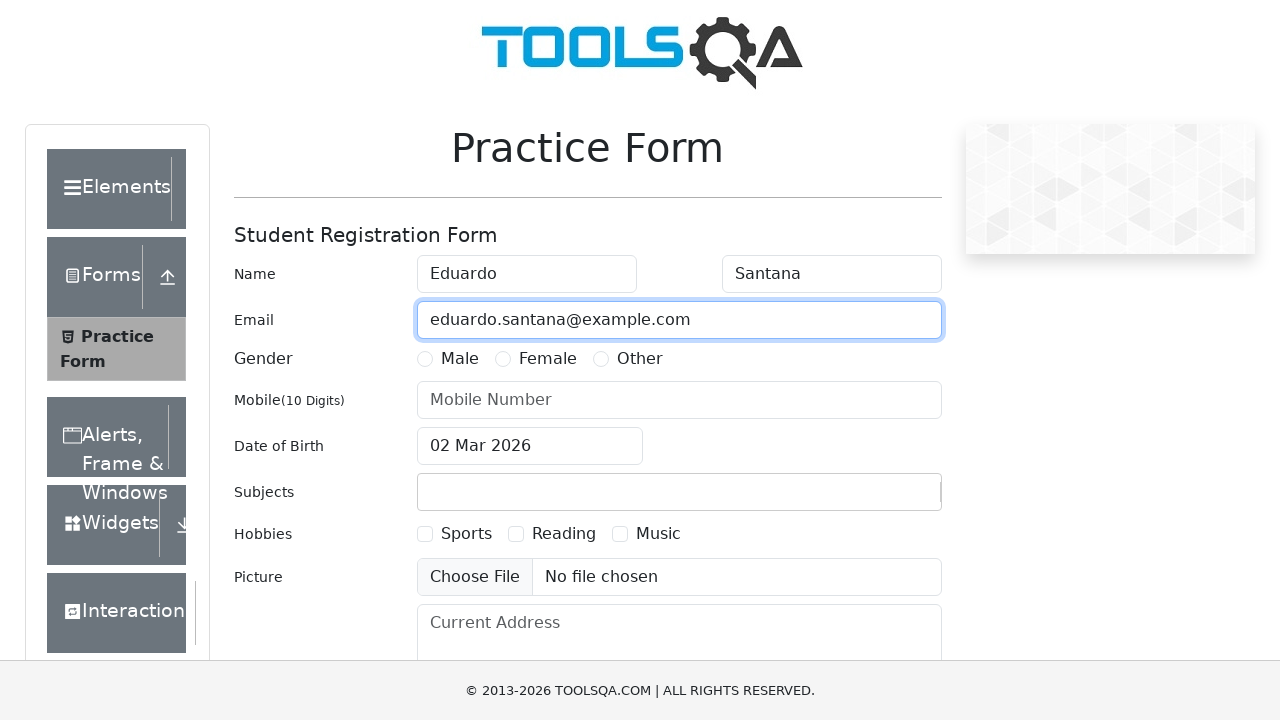

Selected Gender: Male at (460, 359) on xpath=//label[text()='Male']
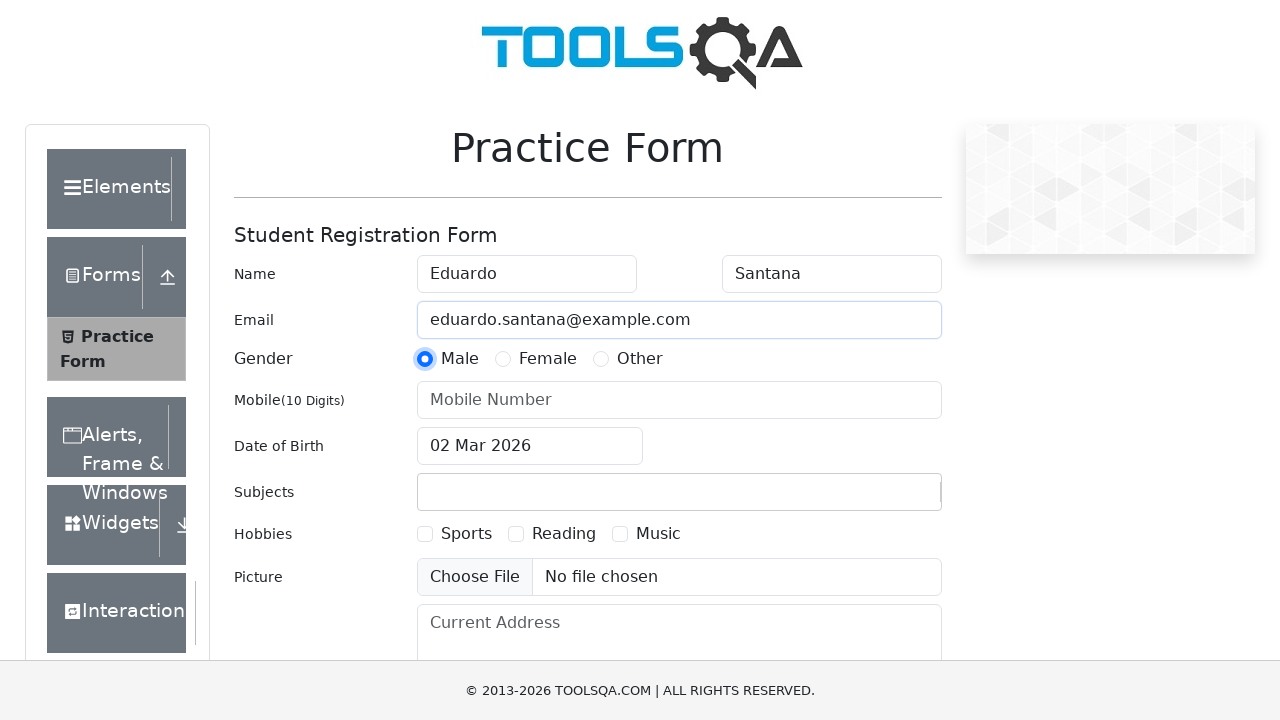

Filled Mobile Number field with '11999999999' on #userNumber
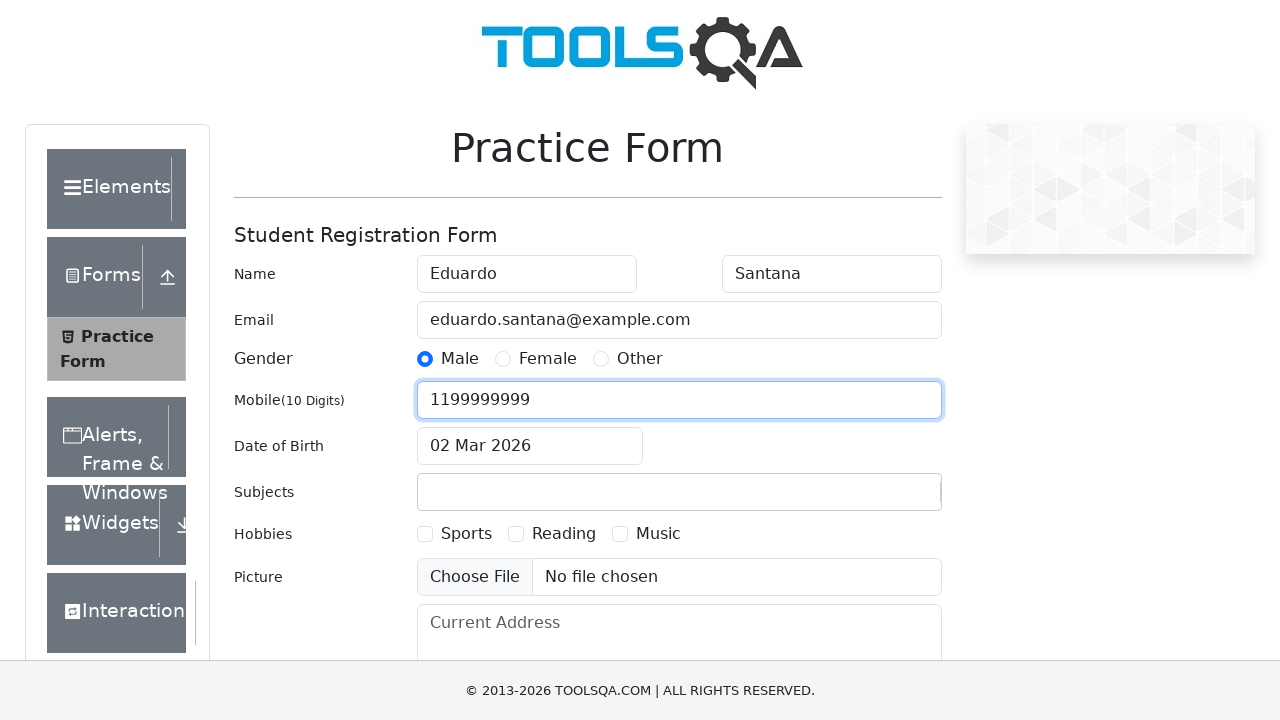

Clicked on Date of Birth field at (530, 446) on #dateOfBirthInput
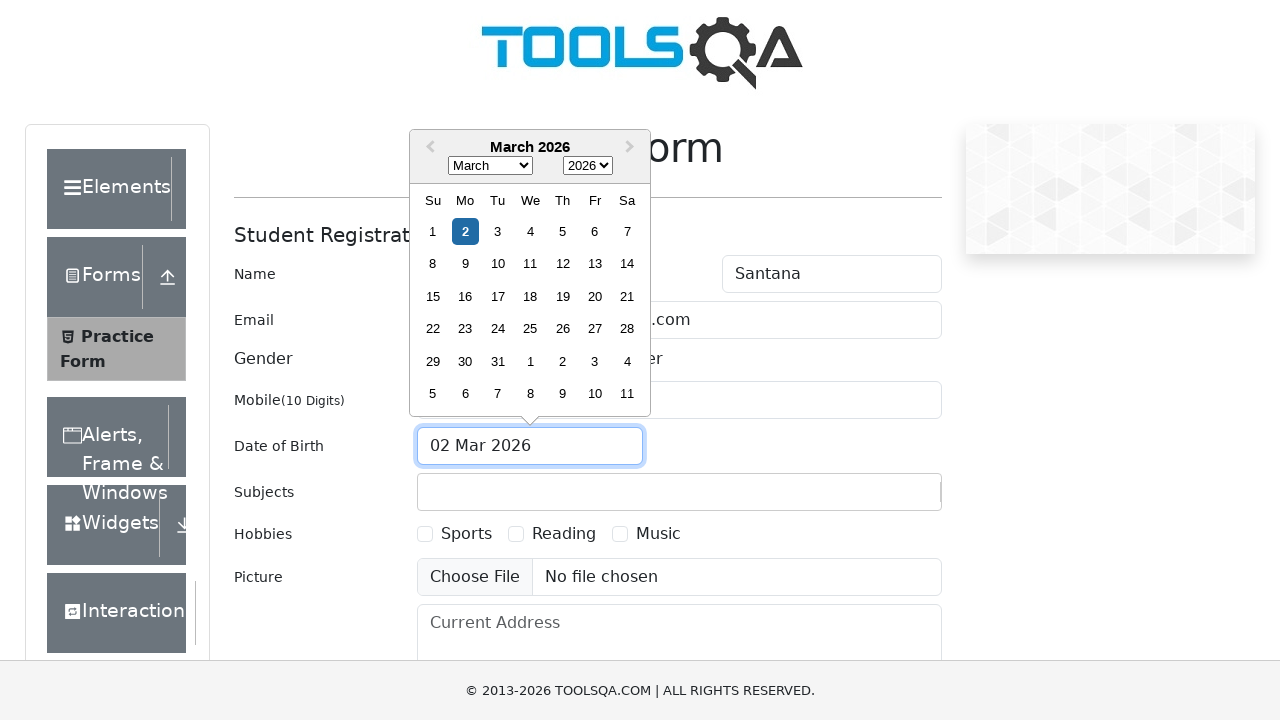

Filled Date of Birth field with '04/12/82' on #dateOfBirthInput
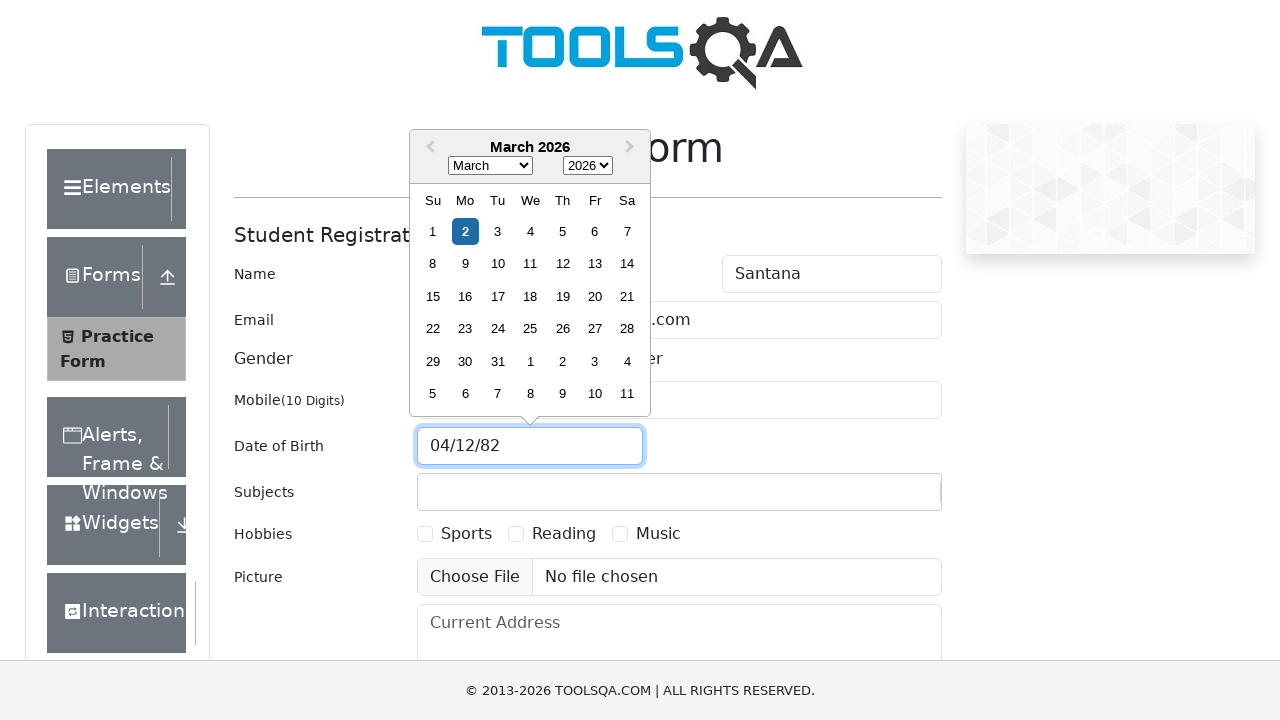

Pressed Enter to confirm Date of Birth on #dateOfBirthInput
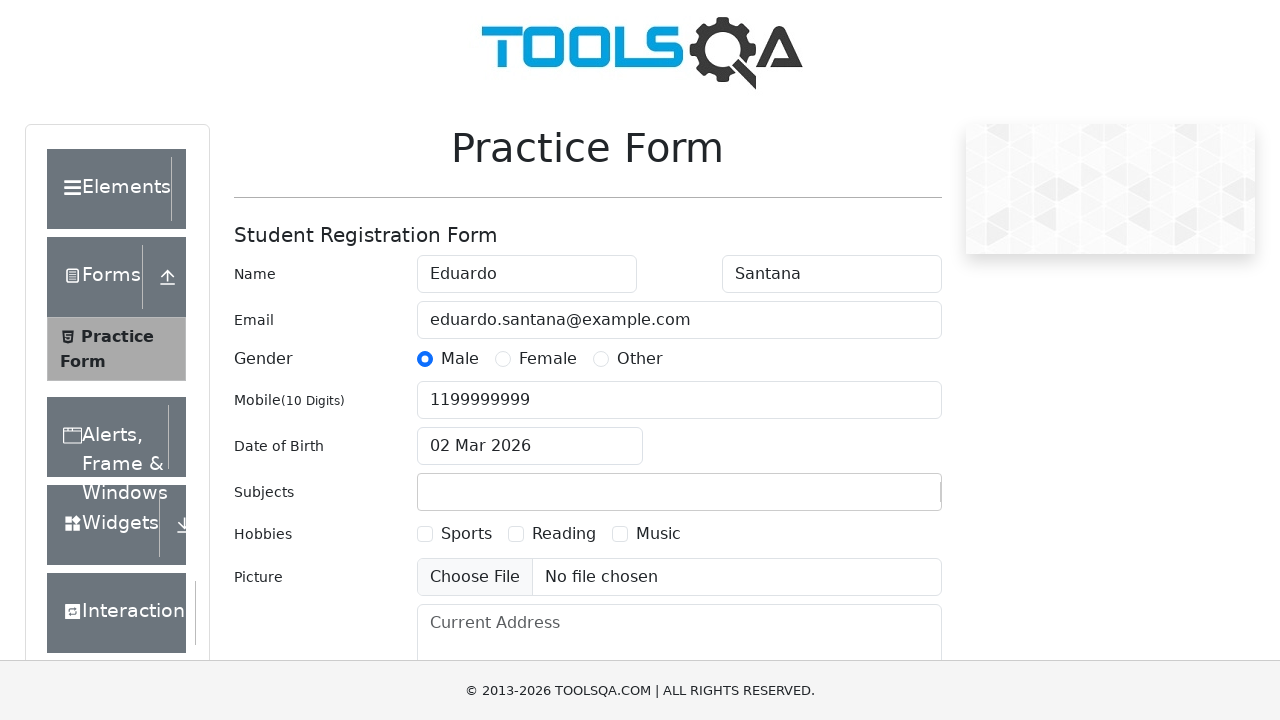

Filled Subjects field with 'Maths' on #subjectsInput
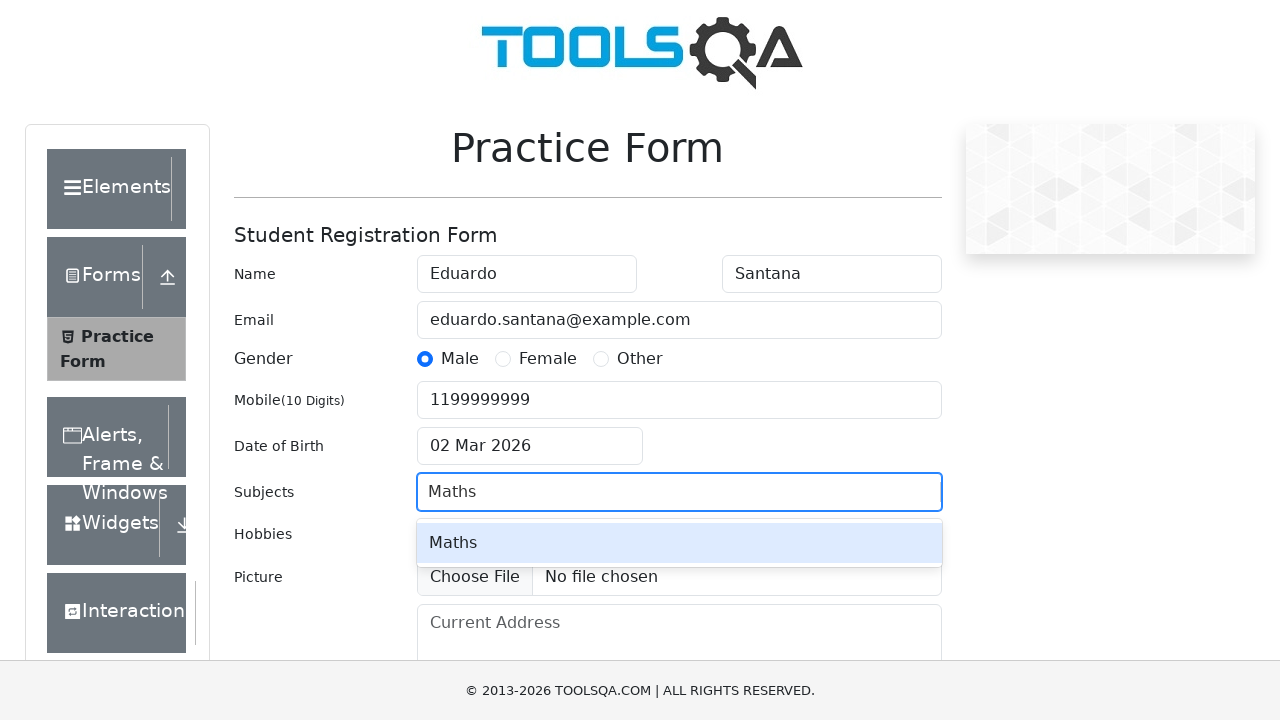

Pressed Enter to add 'Maths' subject on #subjectsInput
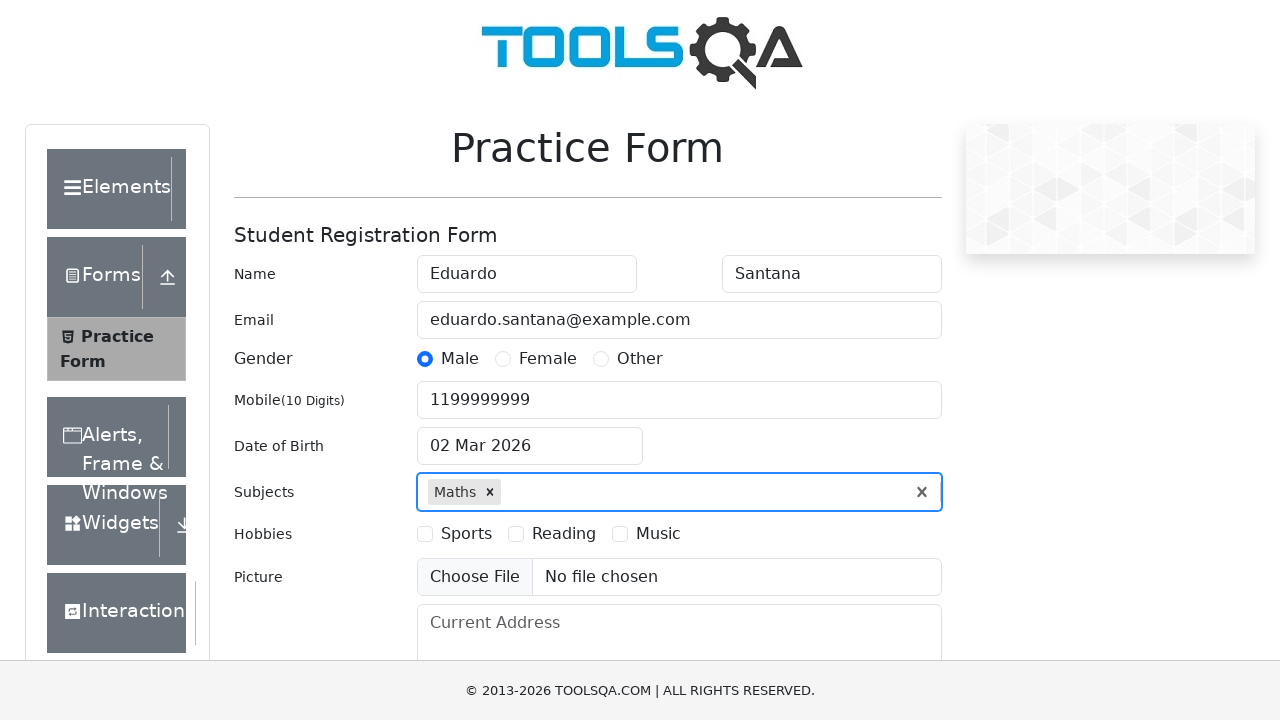

Filled Subjects field with 'Physics' on #subjectsInput
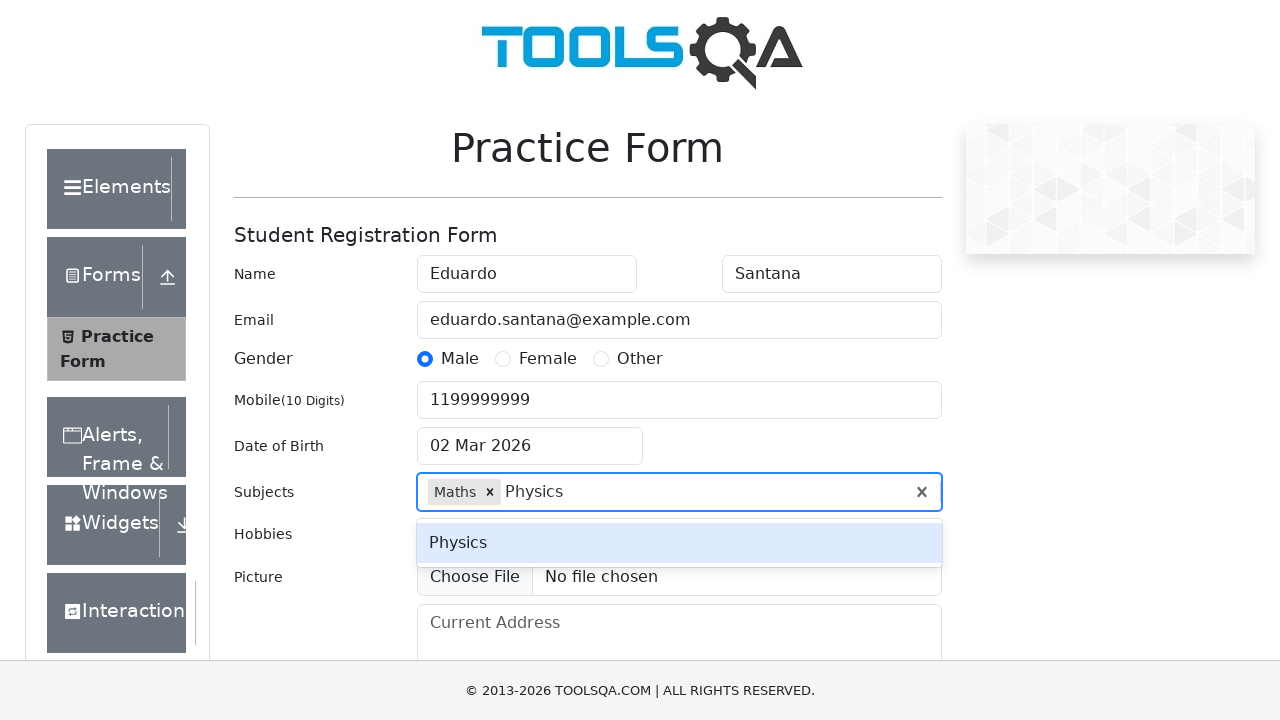

Pressed Enter to add 'Physics' subject on #subjectsInput
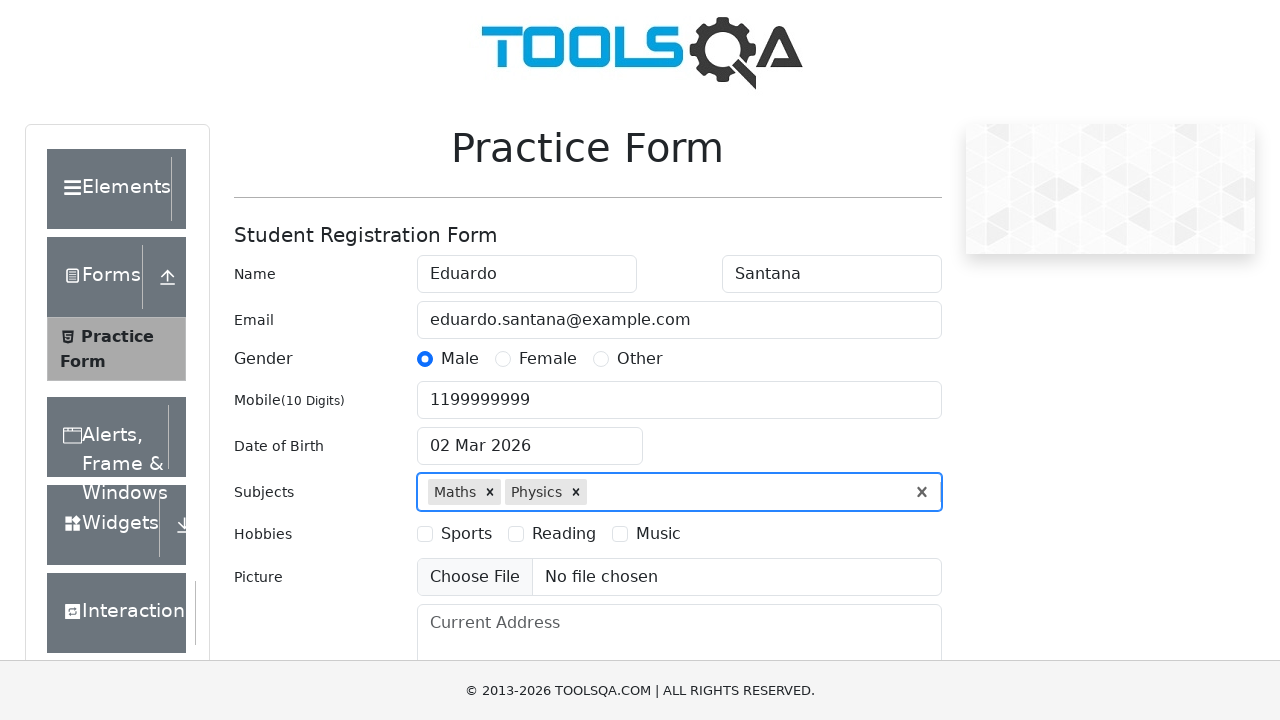

Selected Hobby: Sports at (466, 534) on xpath=//label[text()='Sports']
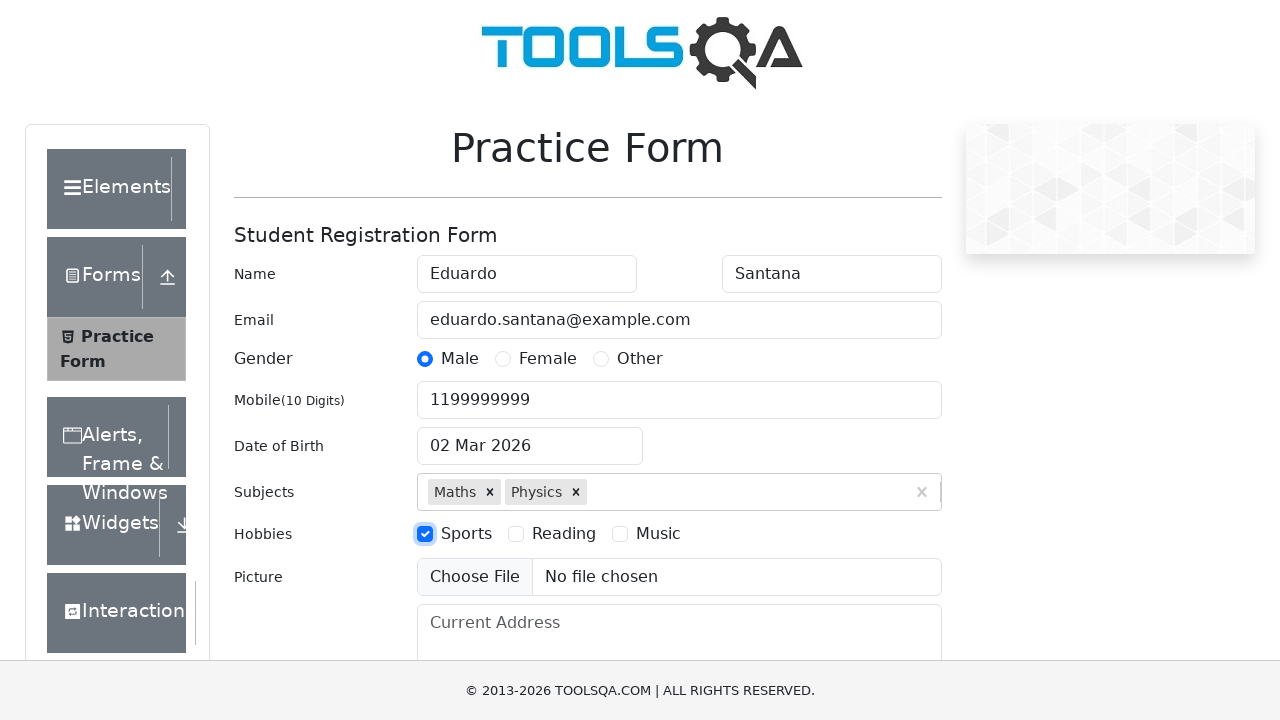

Selected Hobby: Music at (658, 534) on xpath=//label[text()='Music']
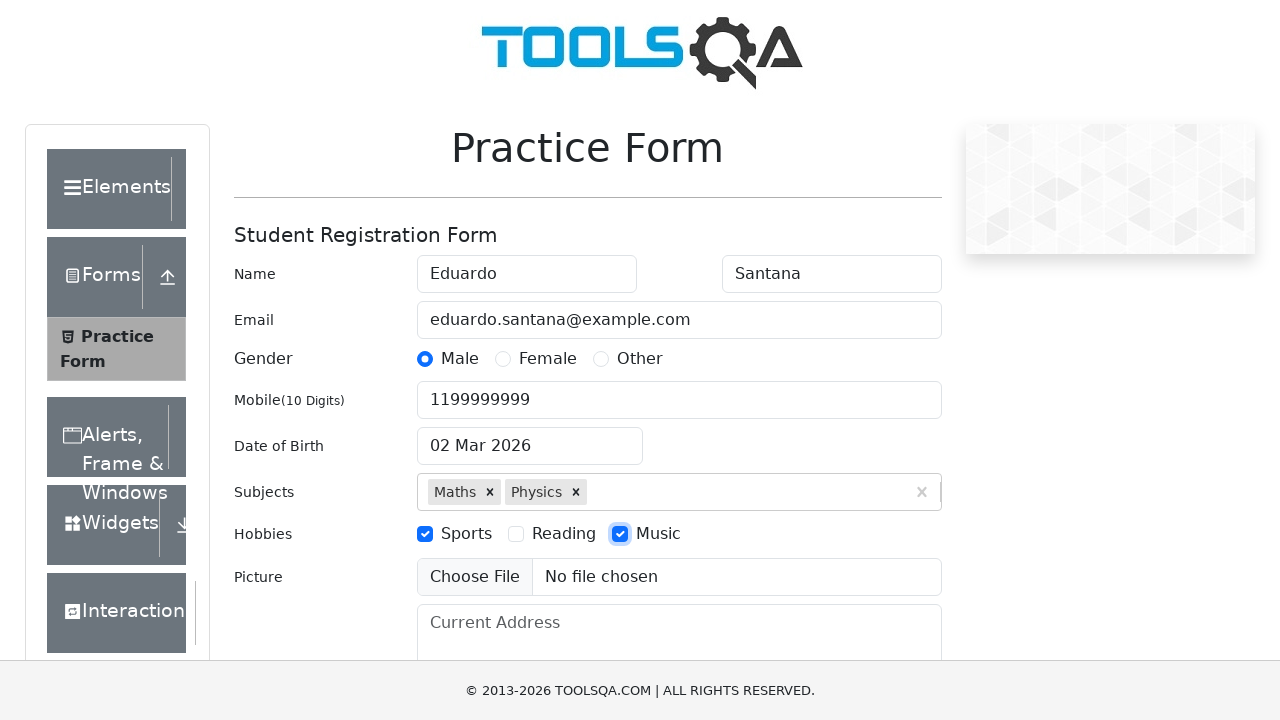

Filled State field with 'NCR' on #react-select-3-input
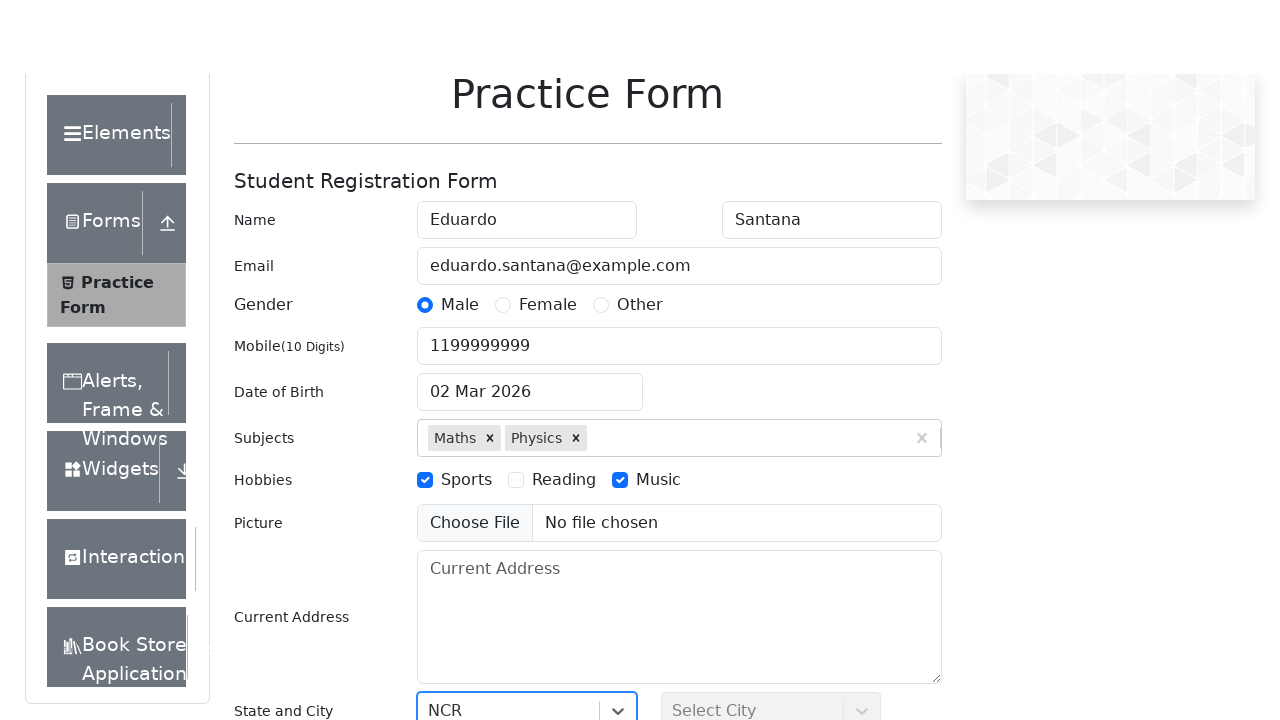

Pressed Enter to select state 'NCR' on #react-select-3-input
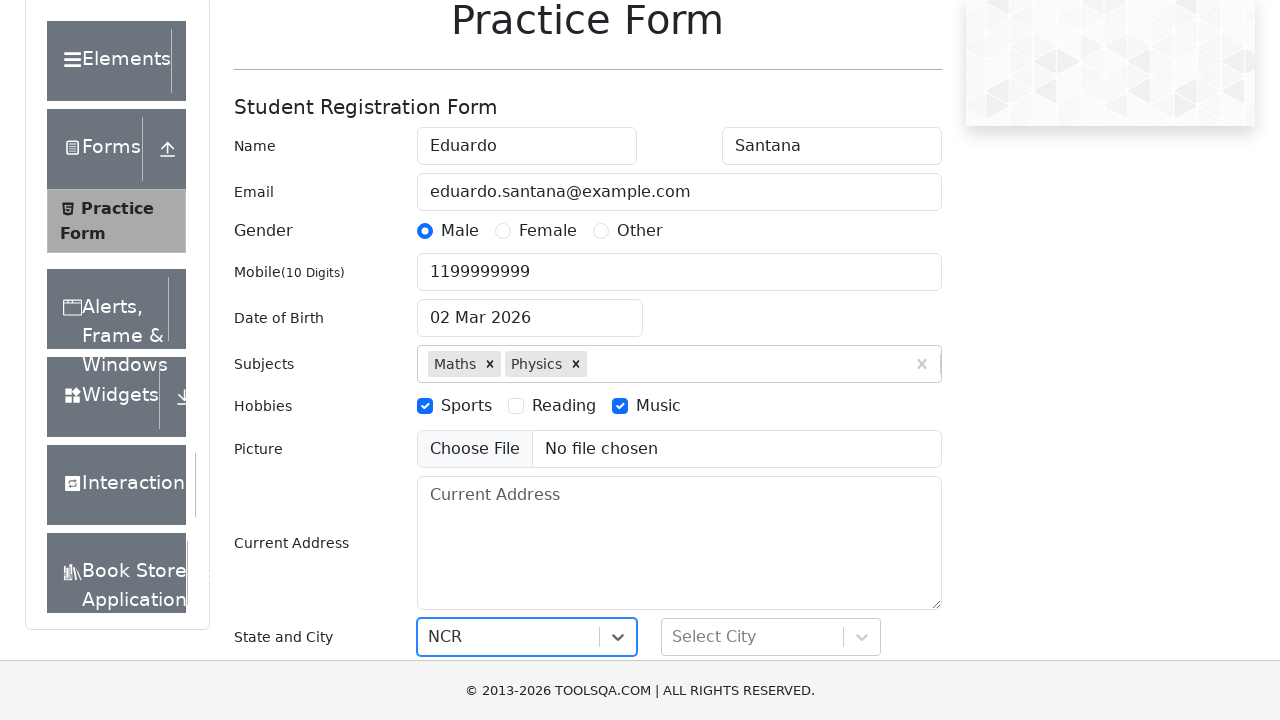

Filled City field with 'Delhi' on #react-select-4-input
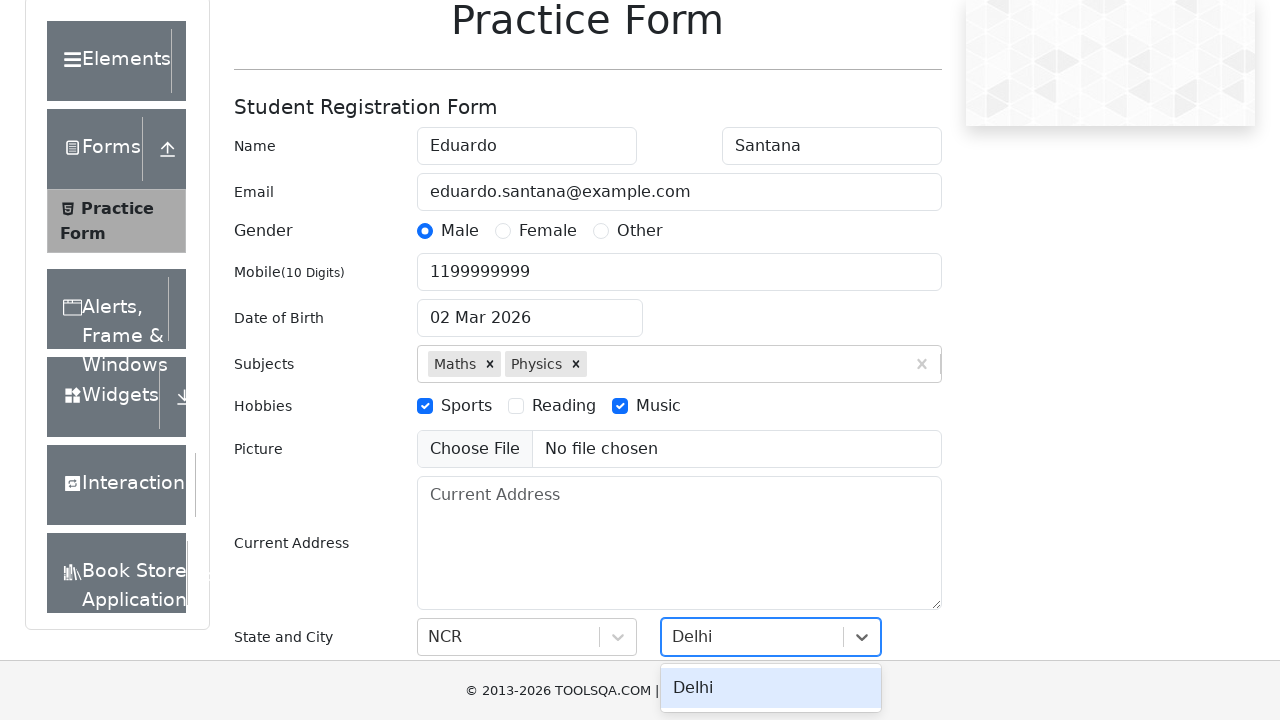

Pressed Enter to select city 'Delhi' on #react-select-4-input
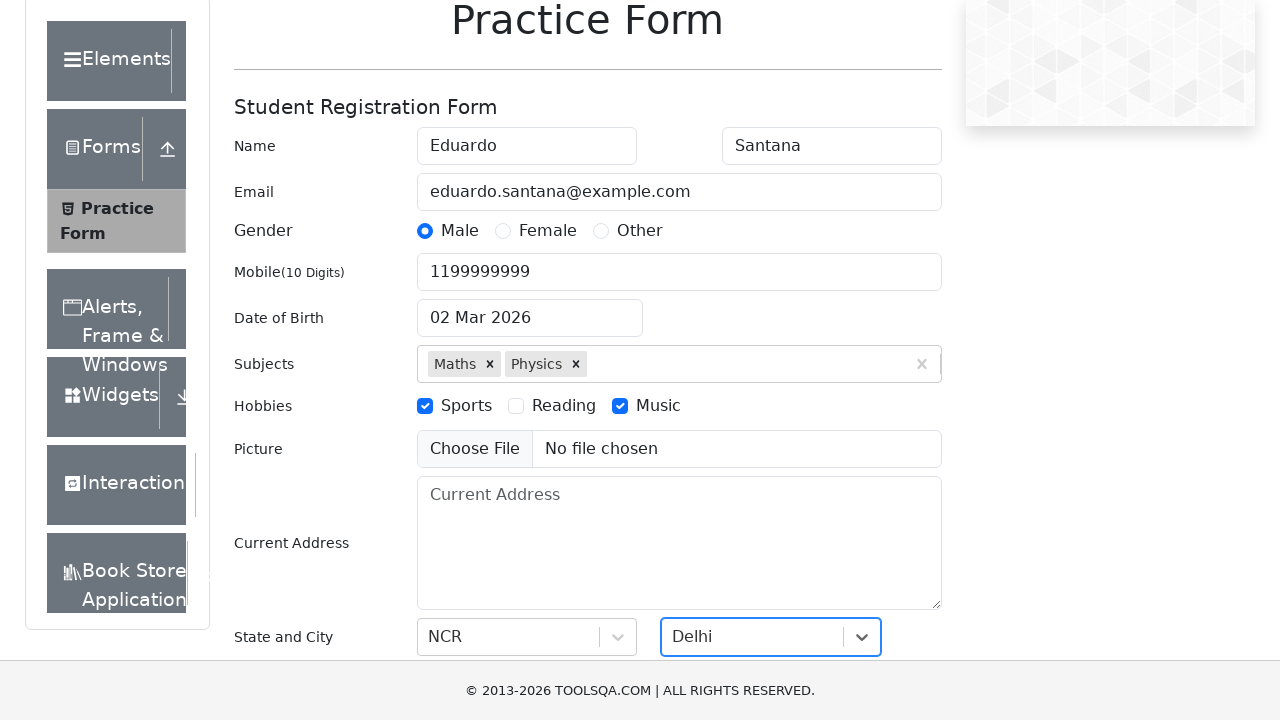

Filled Current Address field with 'Av. Beira Rio, 41 - Jardim Jordão' on #currentAddress
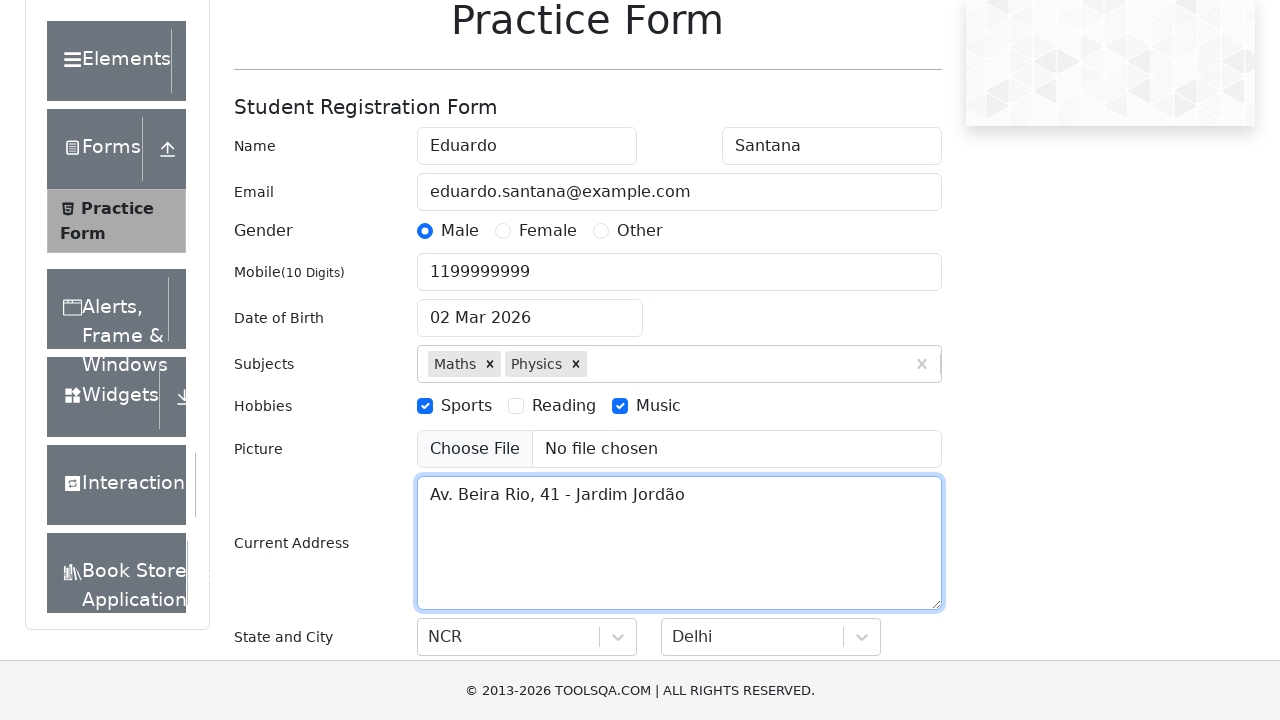

Clicked Submit button to submit the form at (885, 499) on #submit
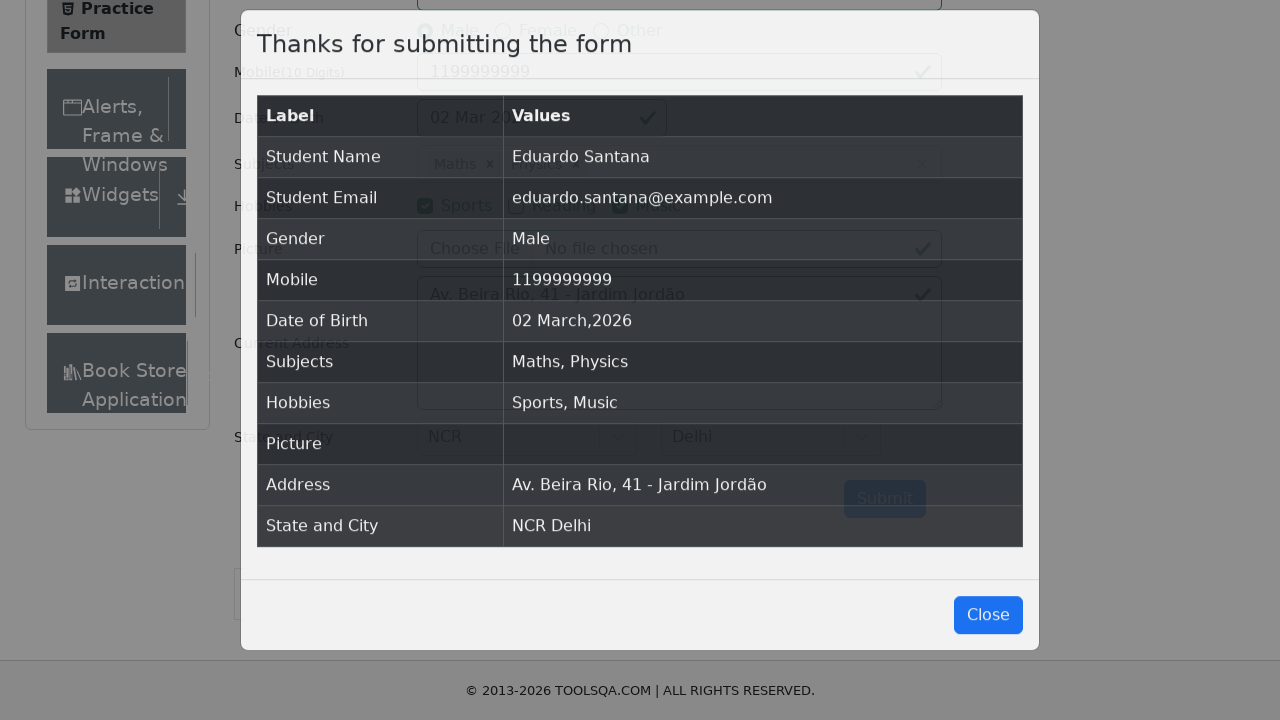

Form submission confirmation popup appeared
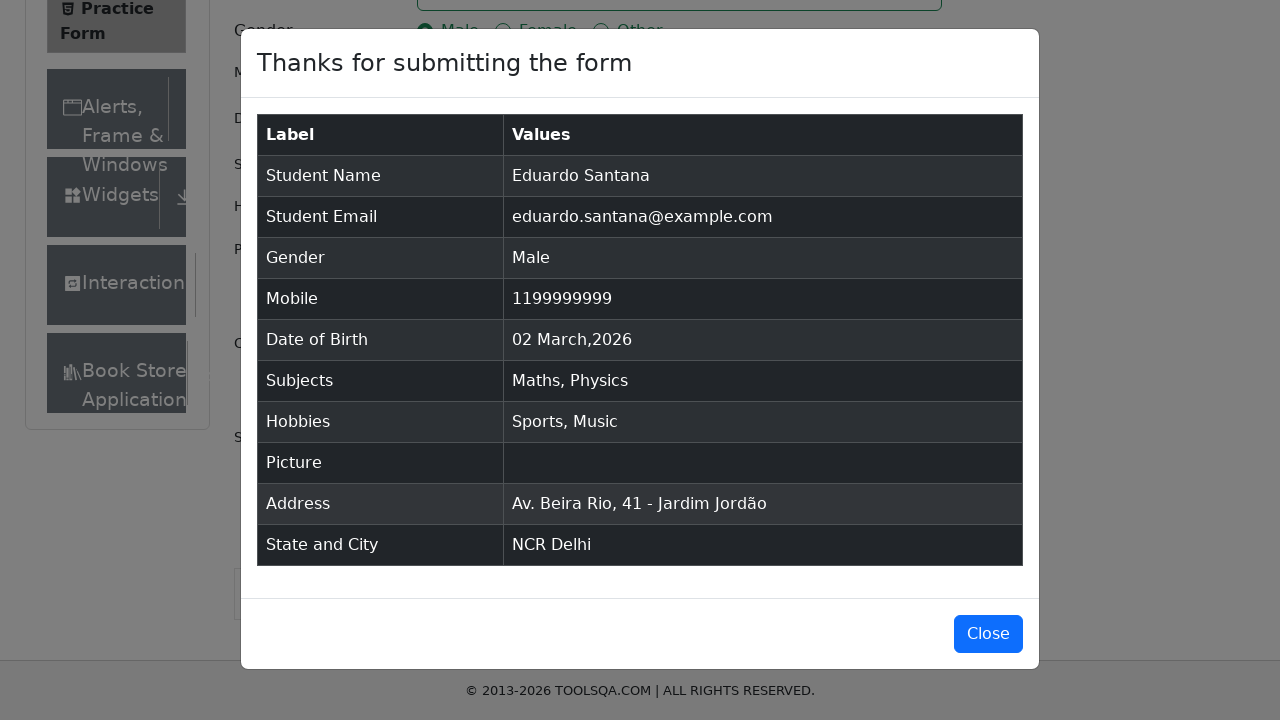

Closed the confirmation popup at (988, 634) on #closeLargeModal
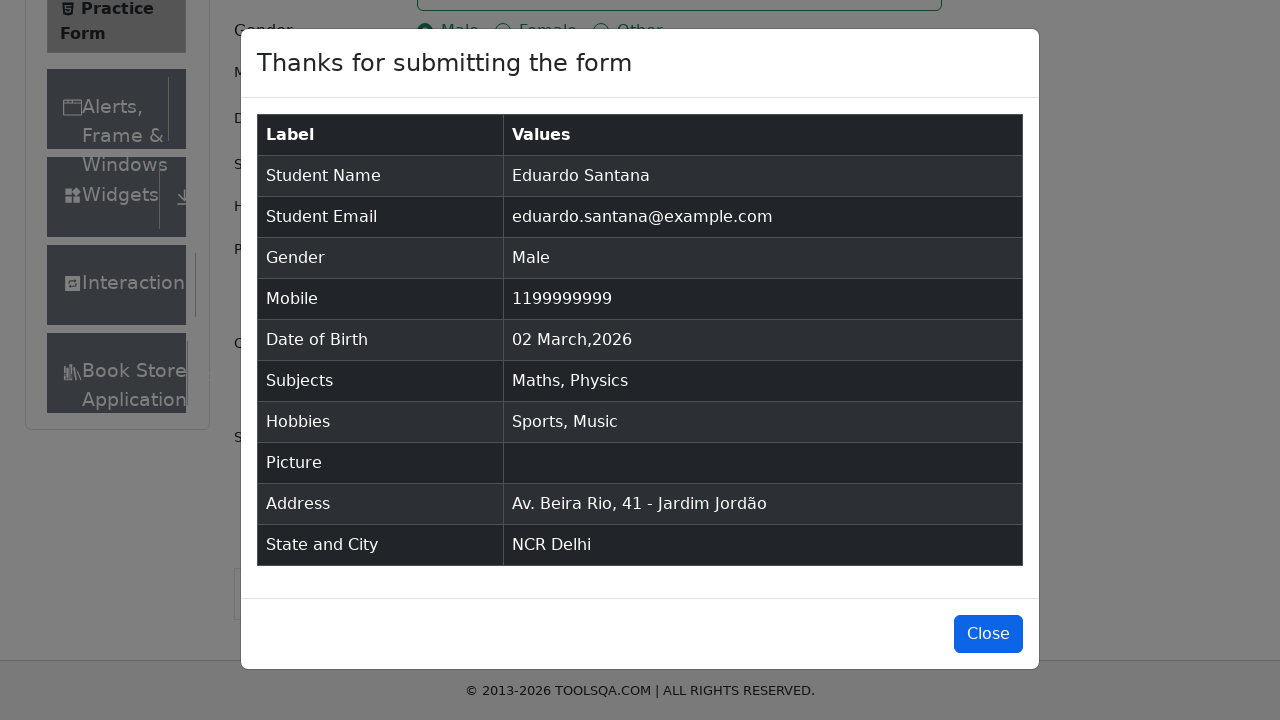

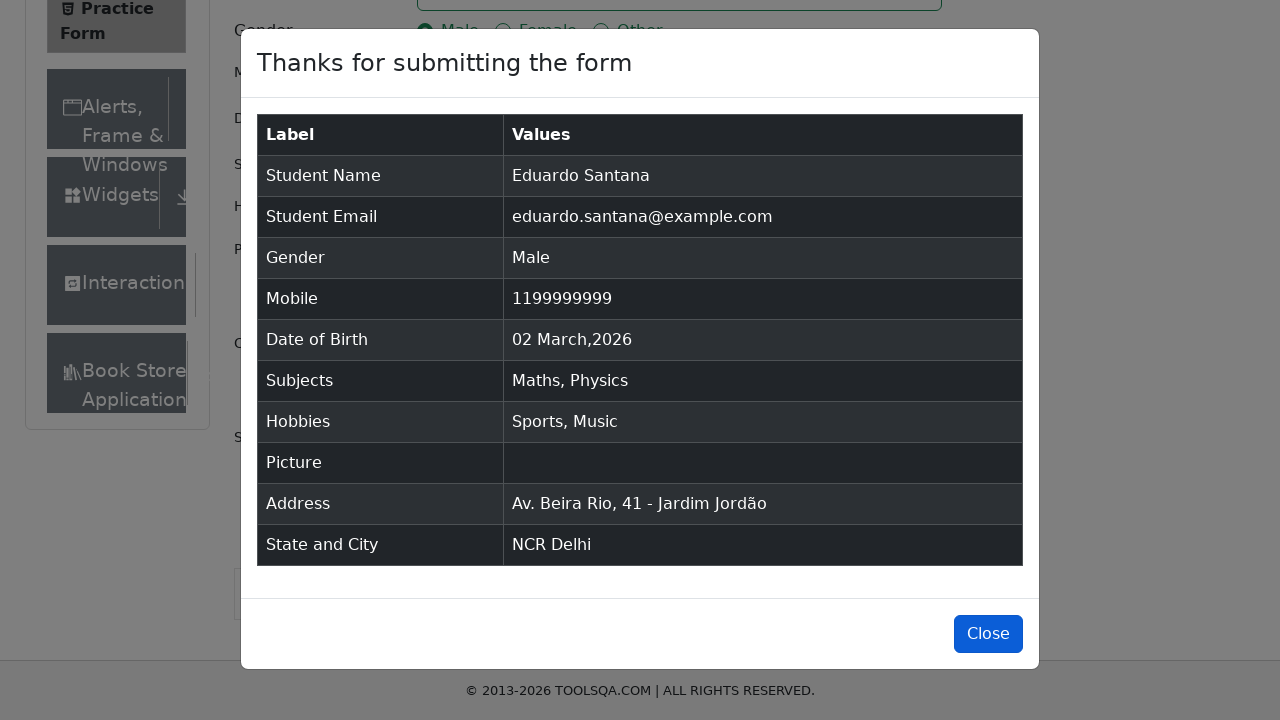